Tests JavaScript alert handling by triggering different types of alerts, accepting them, and entering text in prompt alerts

Starting URL: http://demo.automationtesting.in/Alerts.html

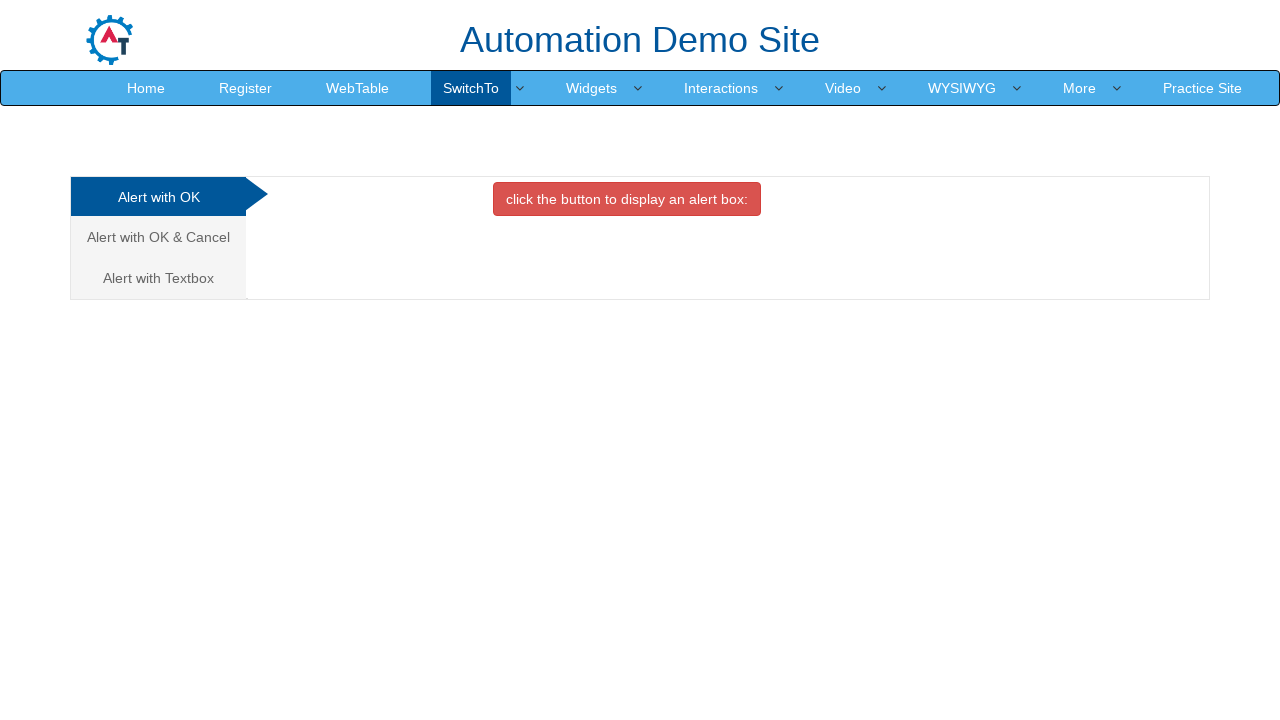

Navigated to Alerts demo page
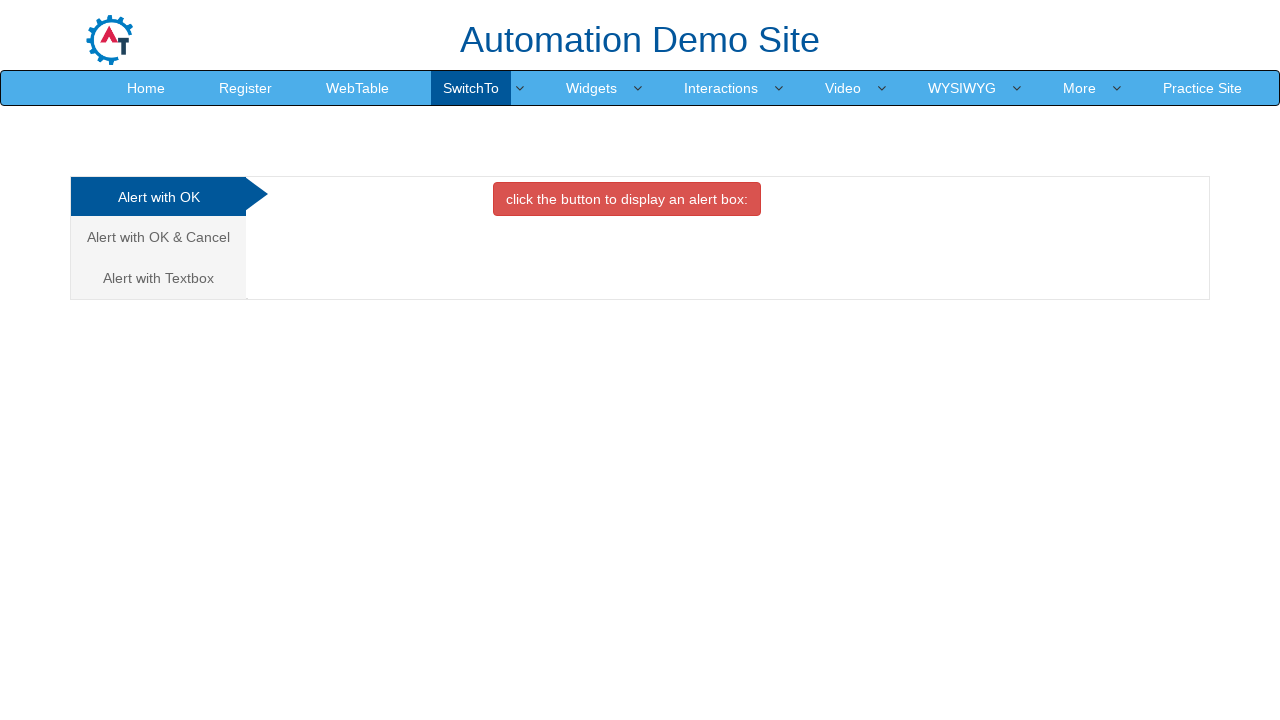

Clicked on 'Alert with OK' tab at (158, 197) on text=Alert with OK
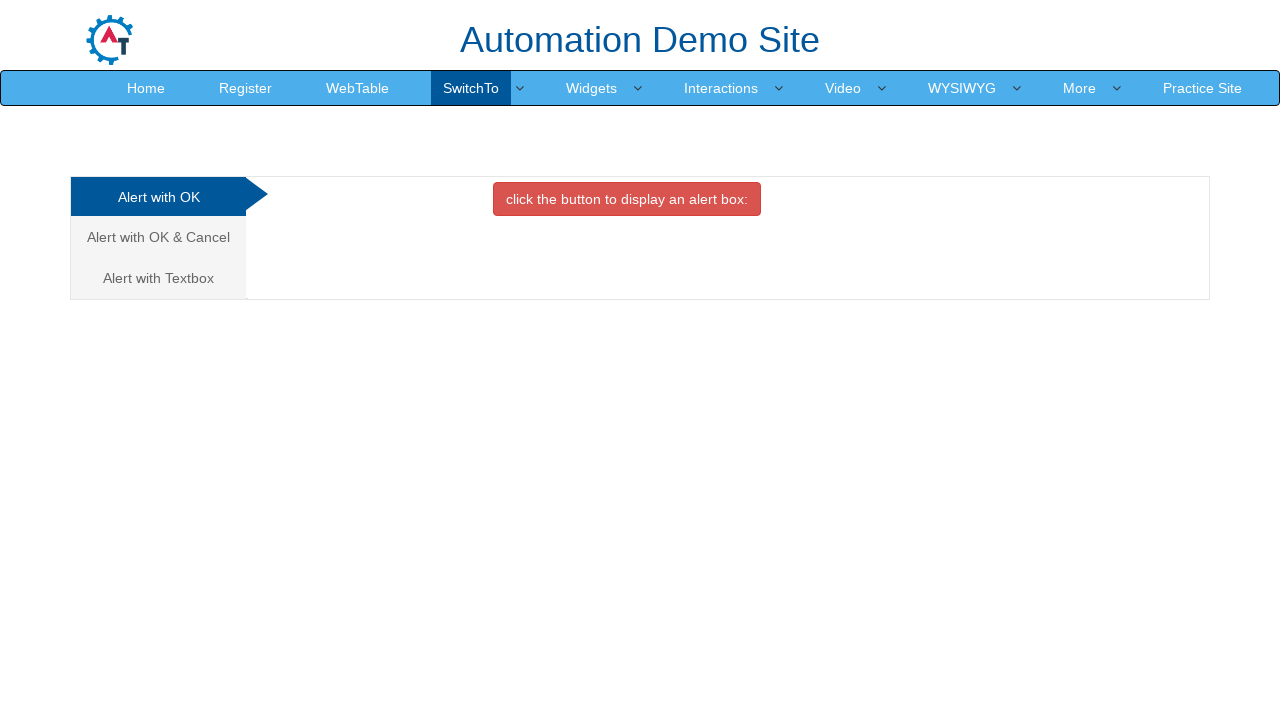

Clicked button to trigger alert at (627, 199) on button.btn.btn-danger
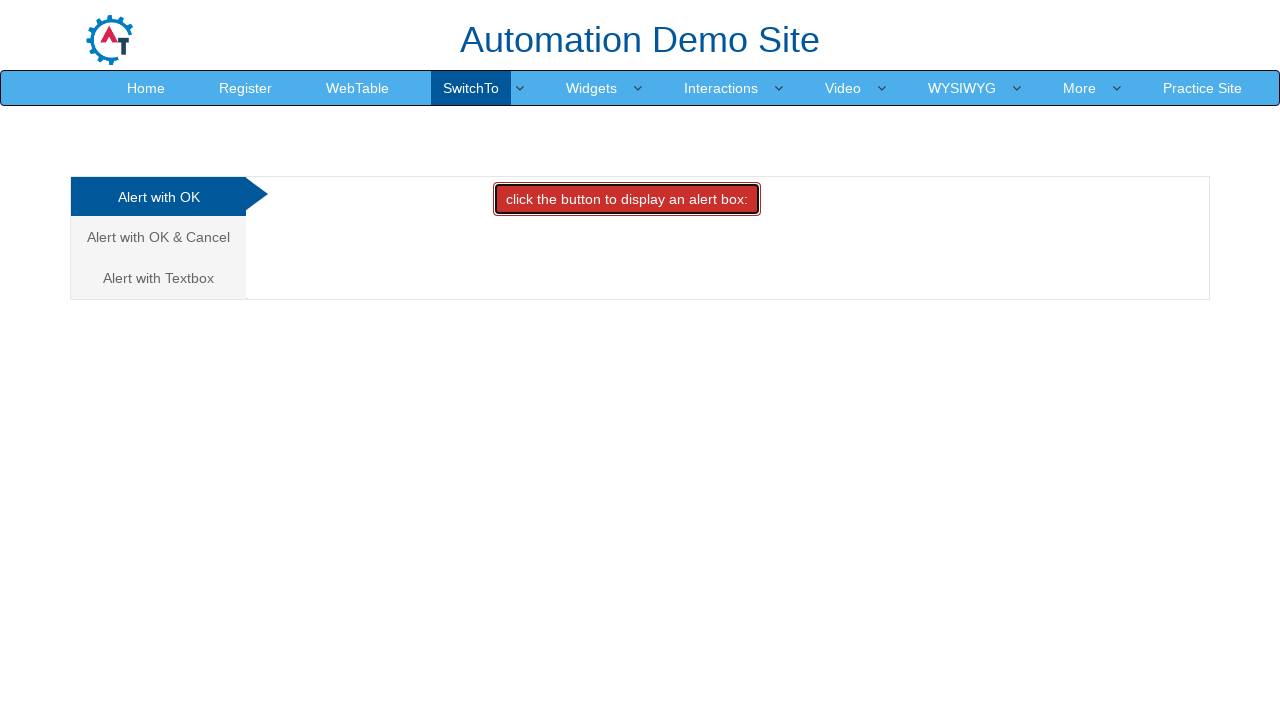

Set up handler to accept alert dialog
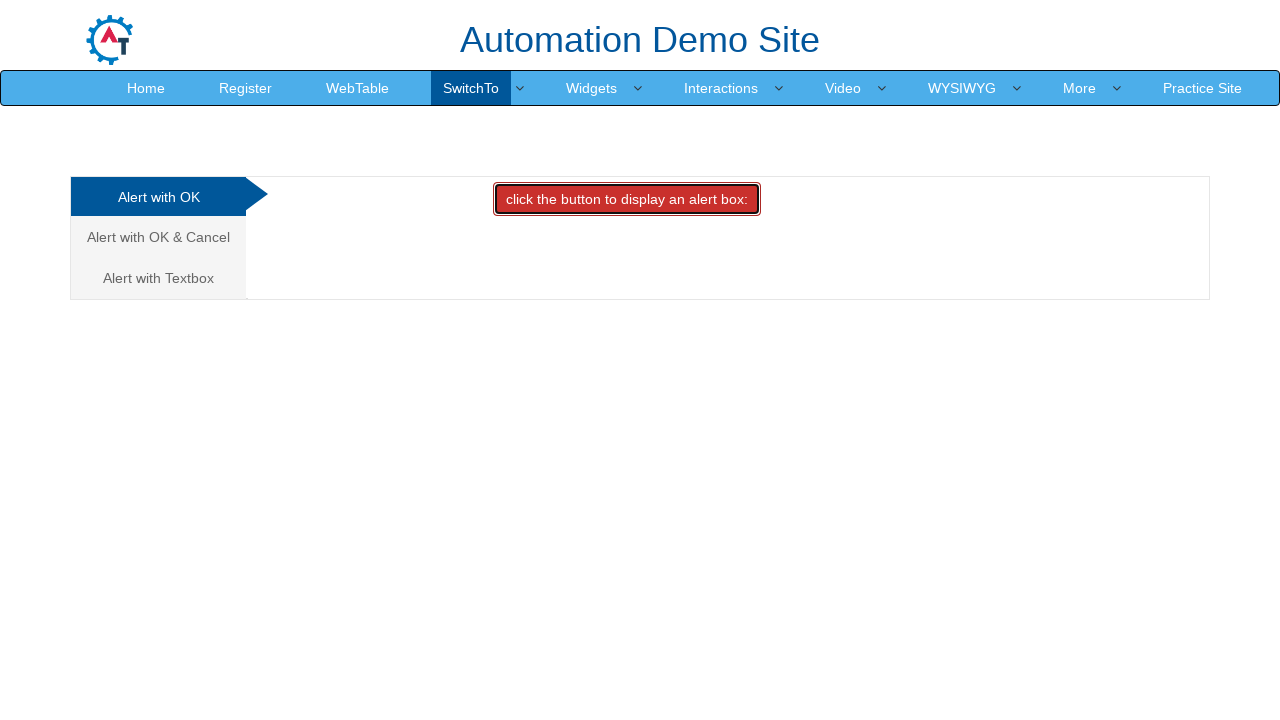

Waited 1 second for UI update after accepting alert
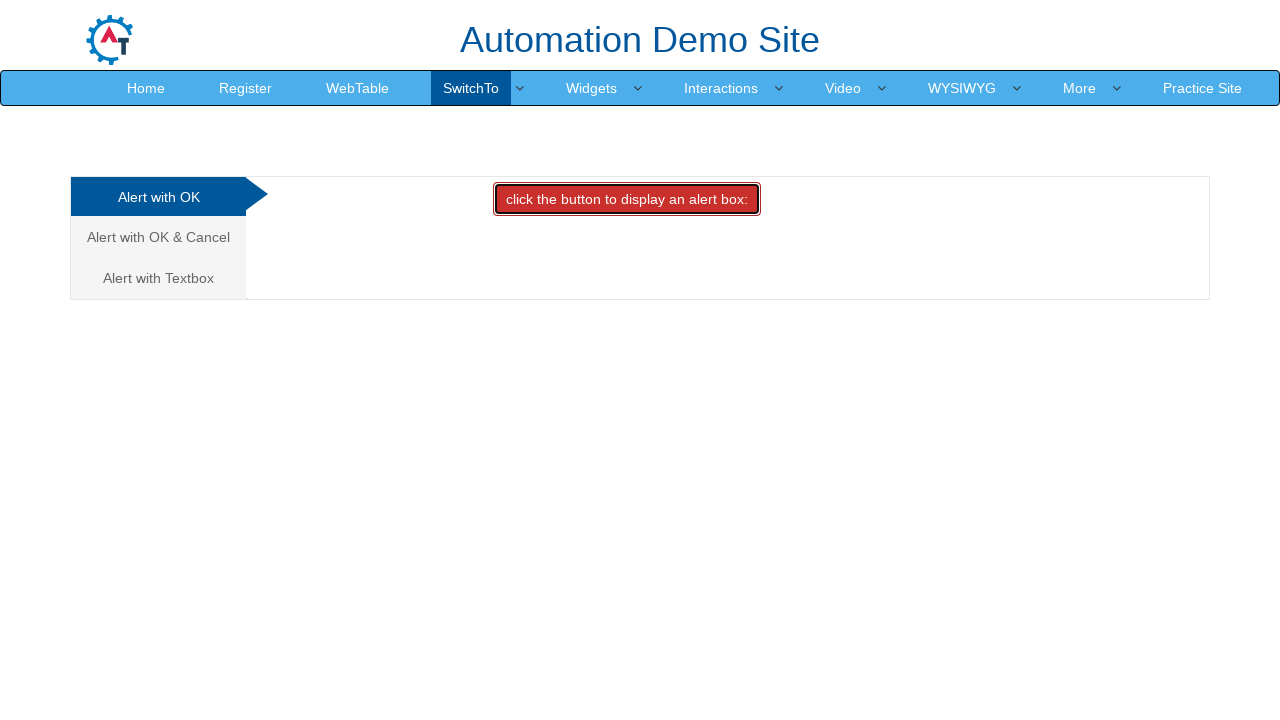

Clicked on 'Alert with Textbox' tab at (158, 278) on text=Alert with Textbox
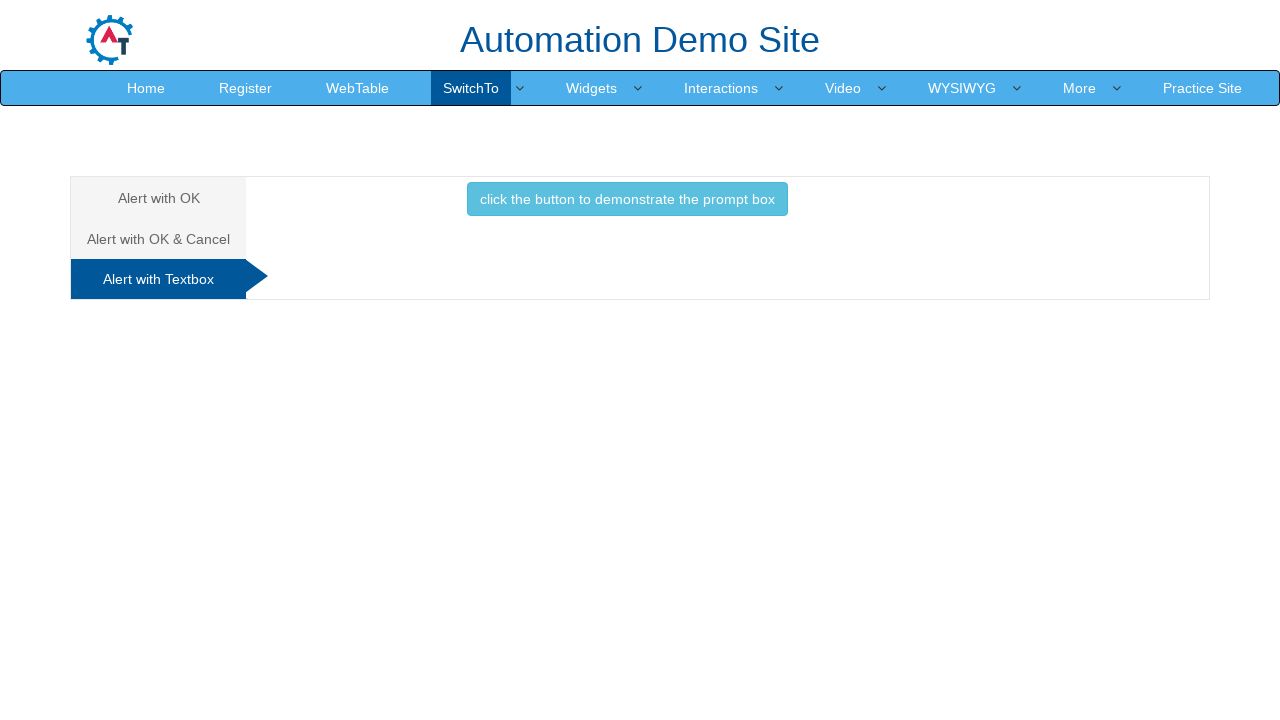

Set up handler to accept prompt with text 'Priya'
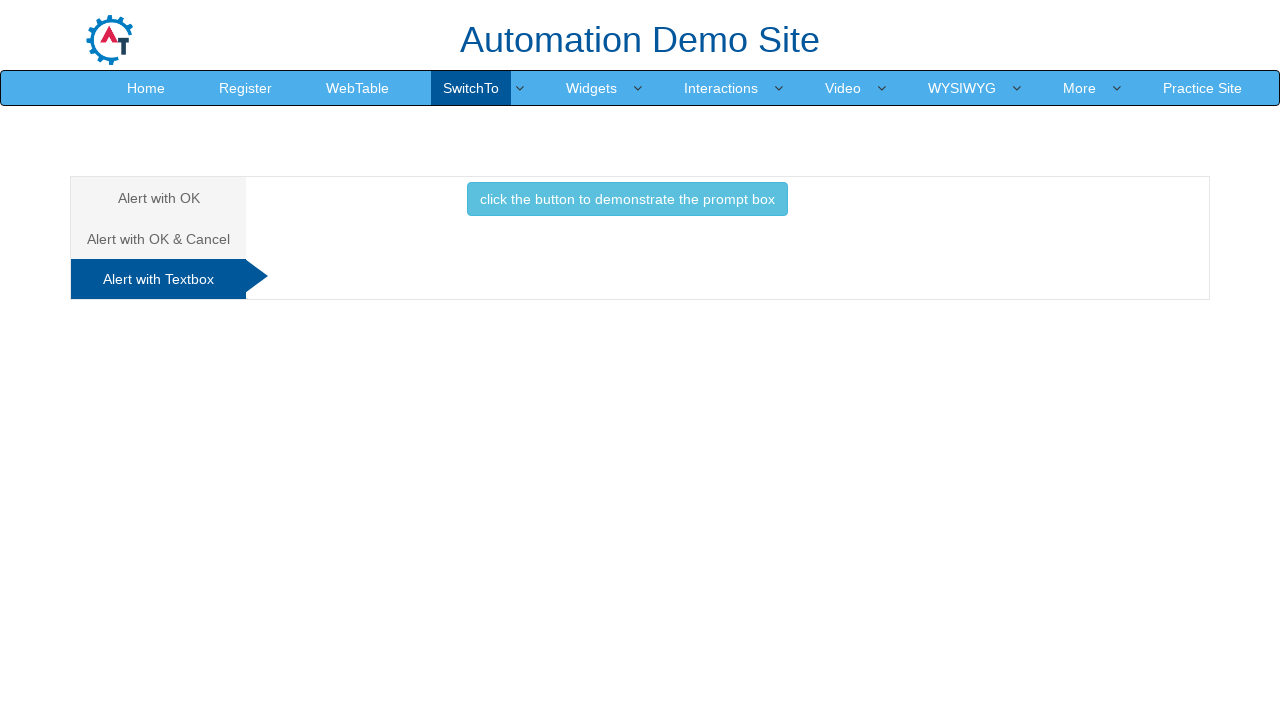

Clicked button to trigger prompt alert at (627, 199) on button.btn.btn-info
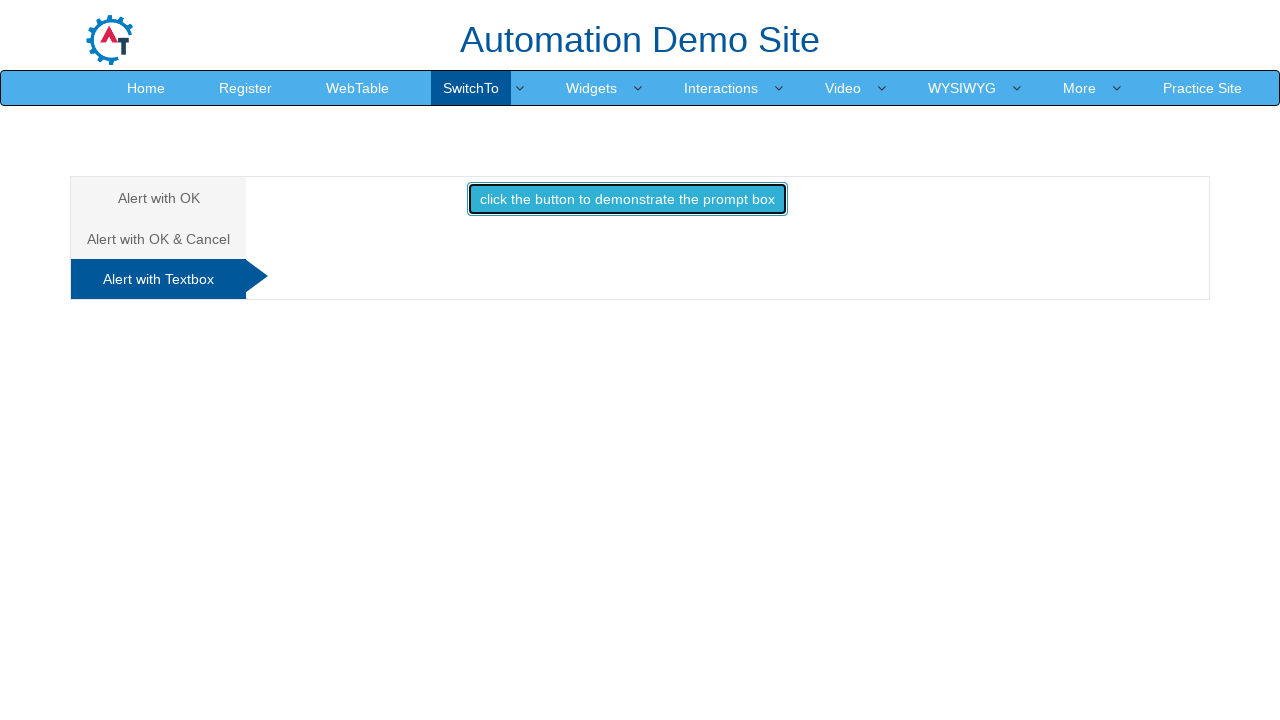

Waited 1 second for UI update after handling prompt
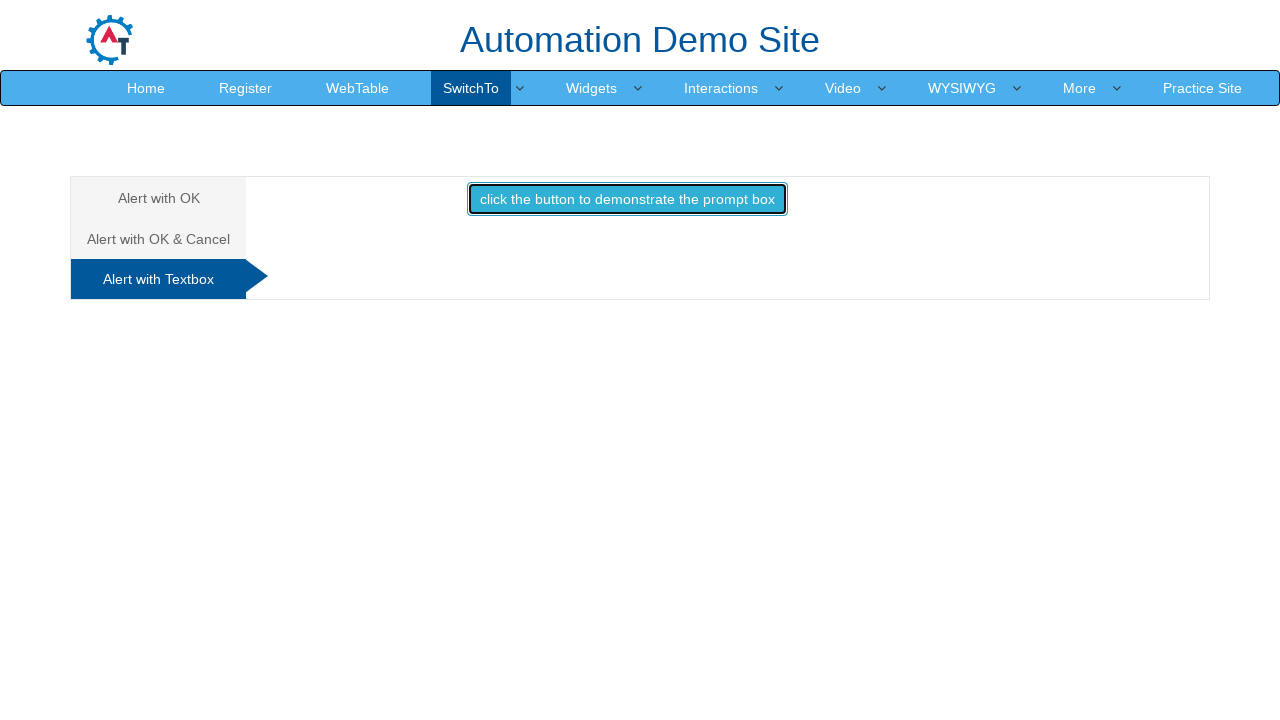

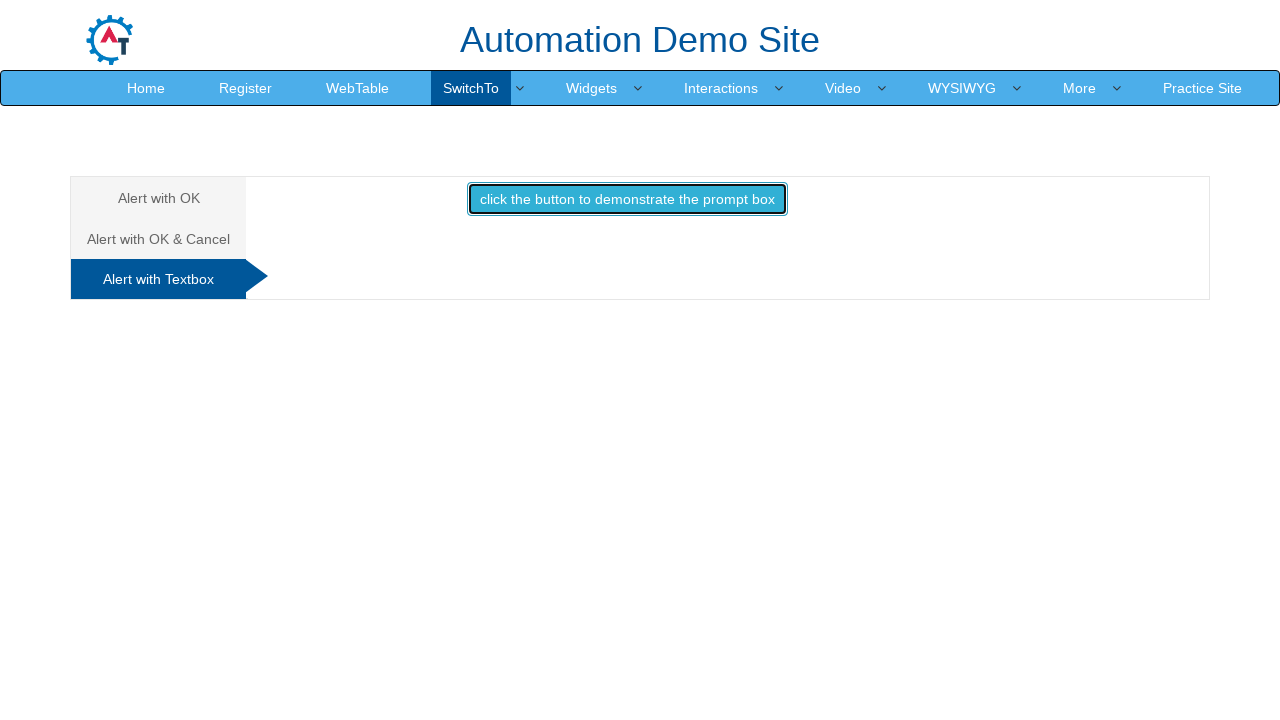